Tests keyboard shortcut functionality by pressing Ctrl+K to open search on Selenium documentation

Starting URL: https://www.selenium.dev/documentation/

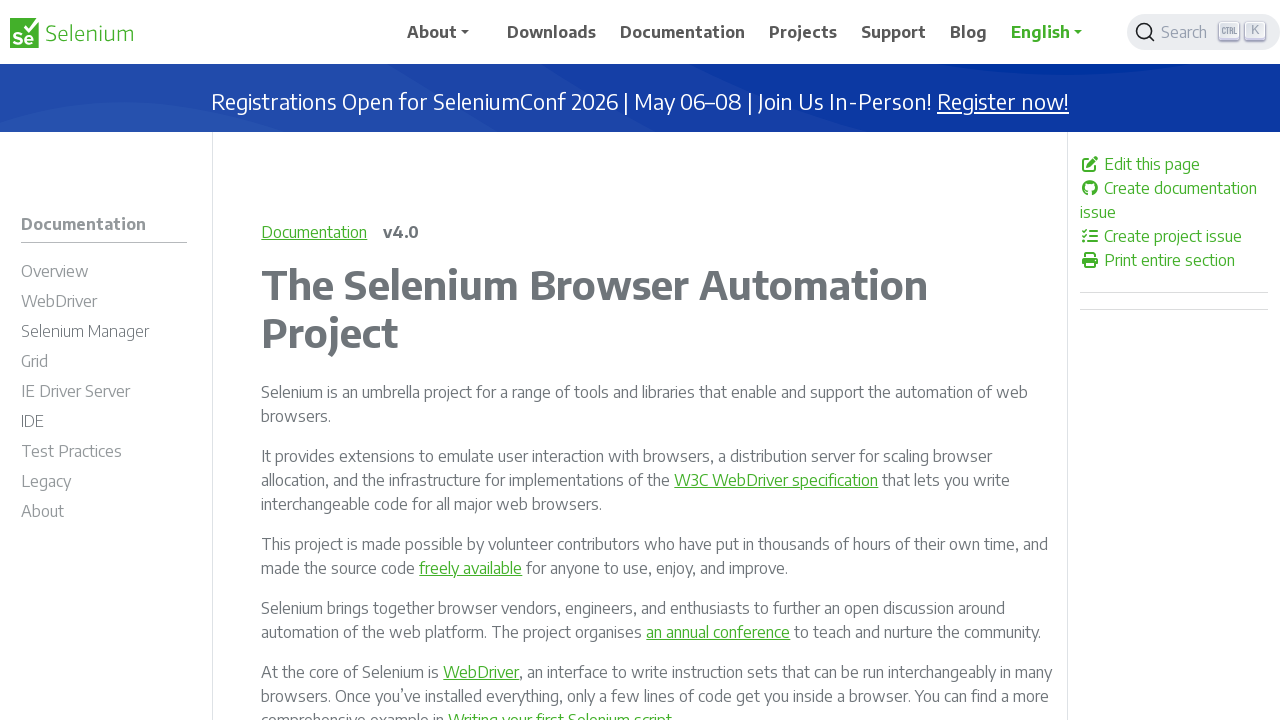

Pressed Ctrl+K to open search dialog
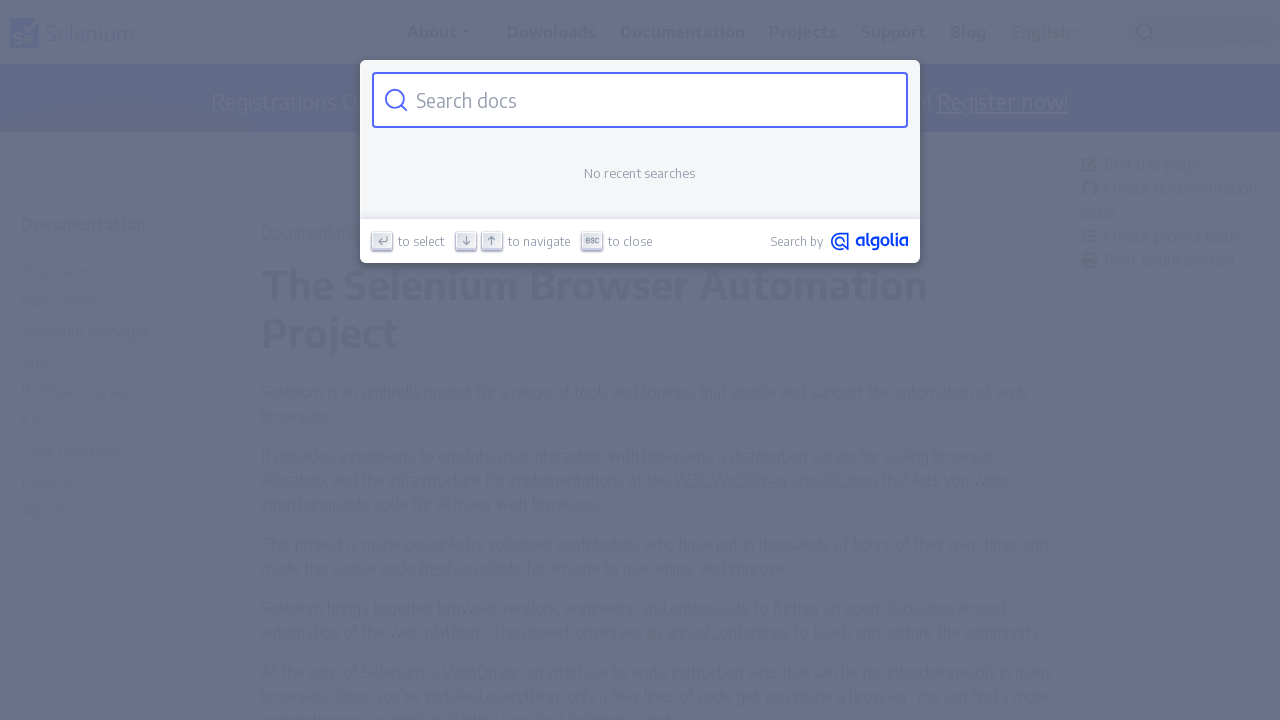

Search dialog appeared on Selenium documentation page
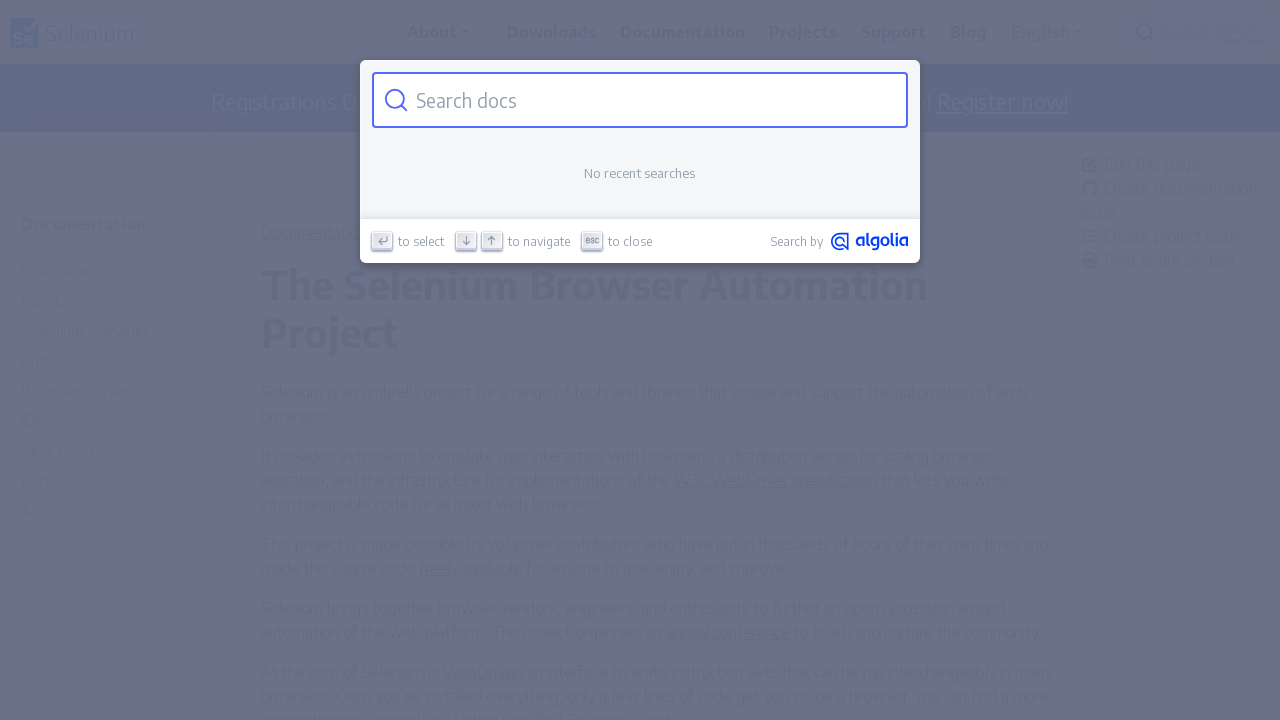

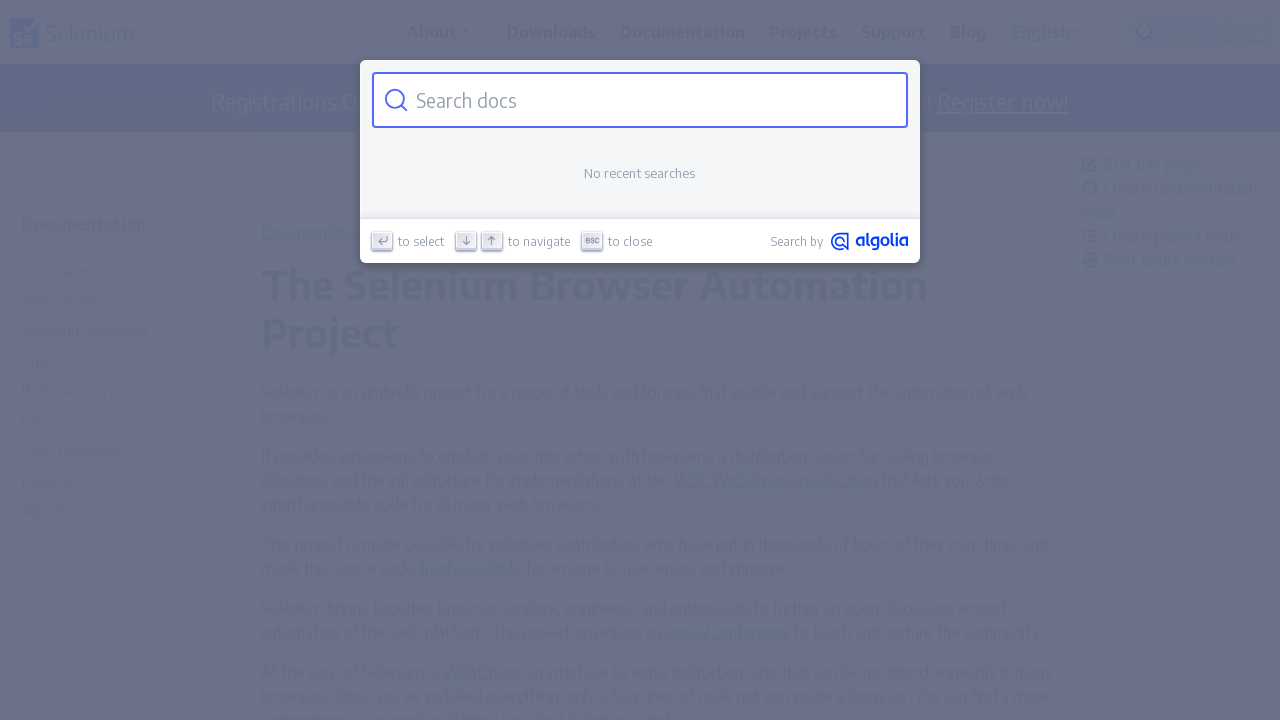